Navigates to the OrangeHRM demo site and verifies the page loads by checking the page title and URL.

Starting URL: https://opensource-demo.orangehrmlive.com/

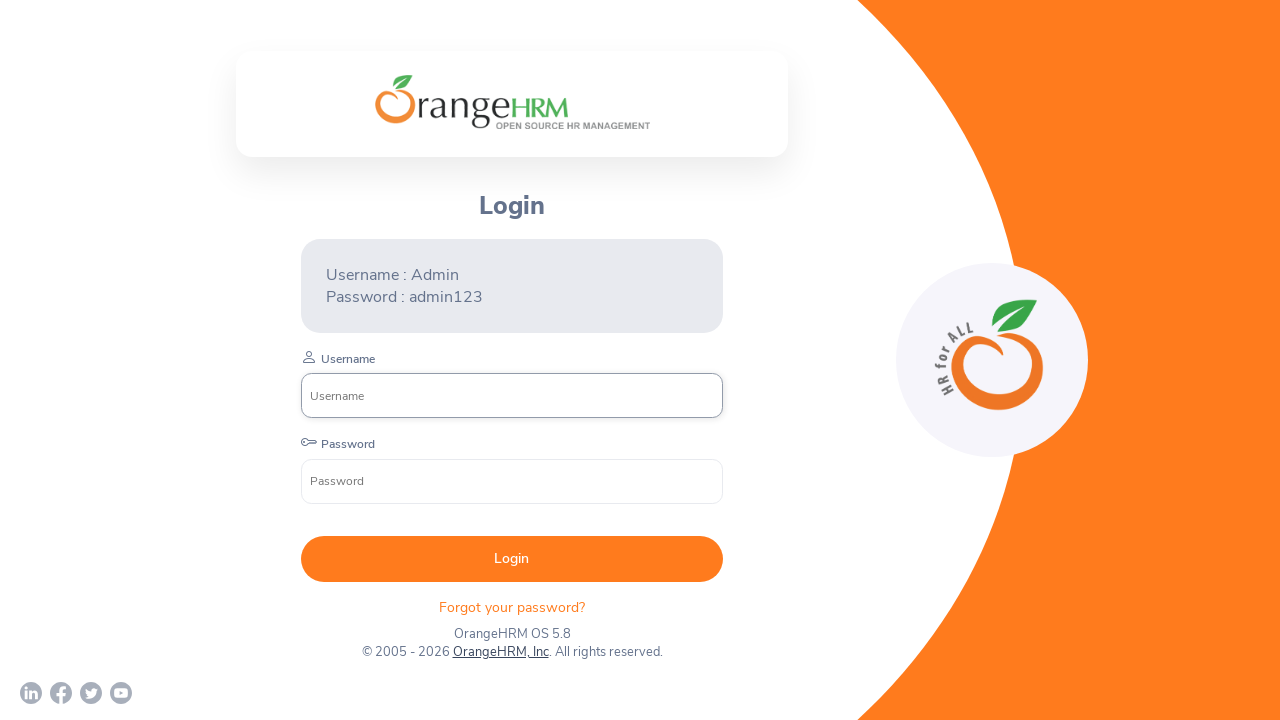

Set viewport size to 1920x1080
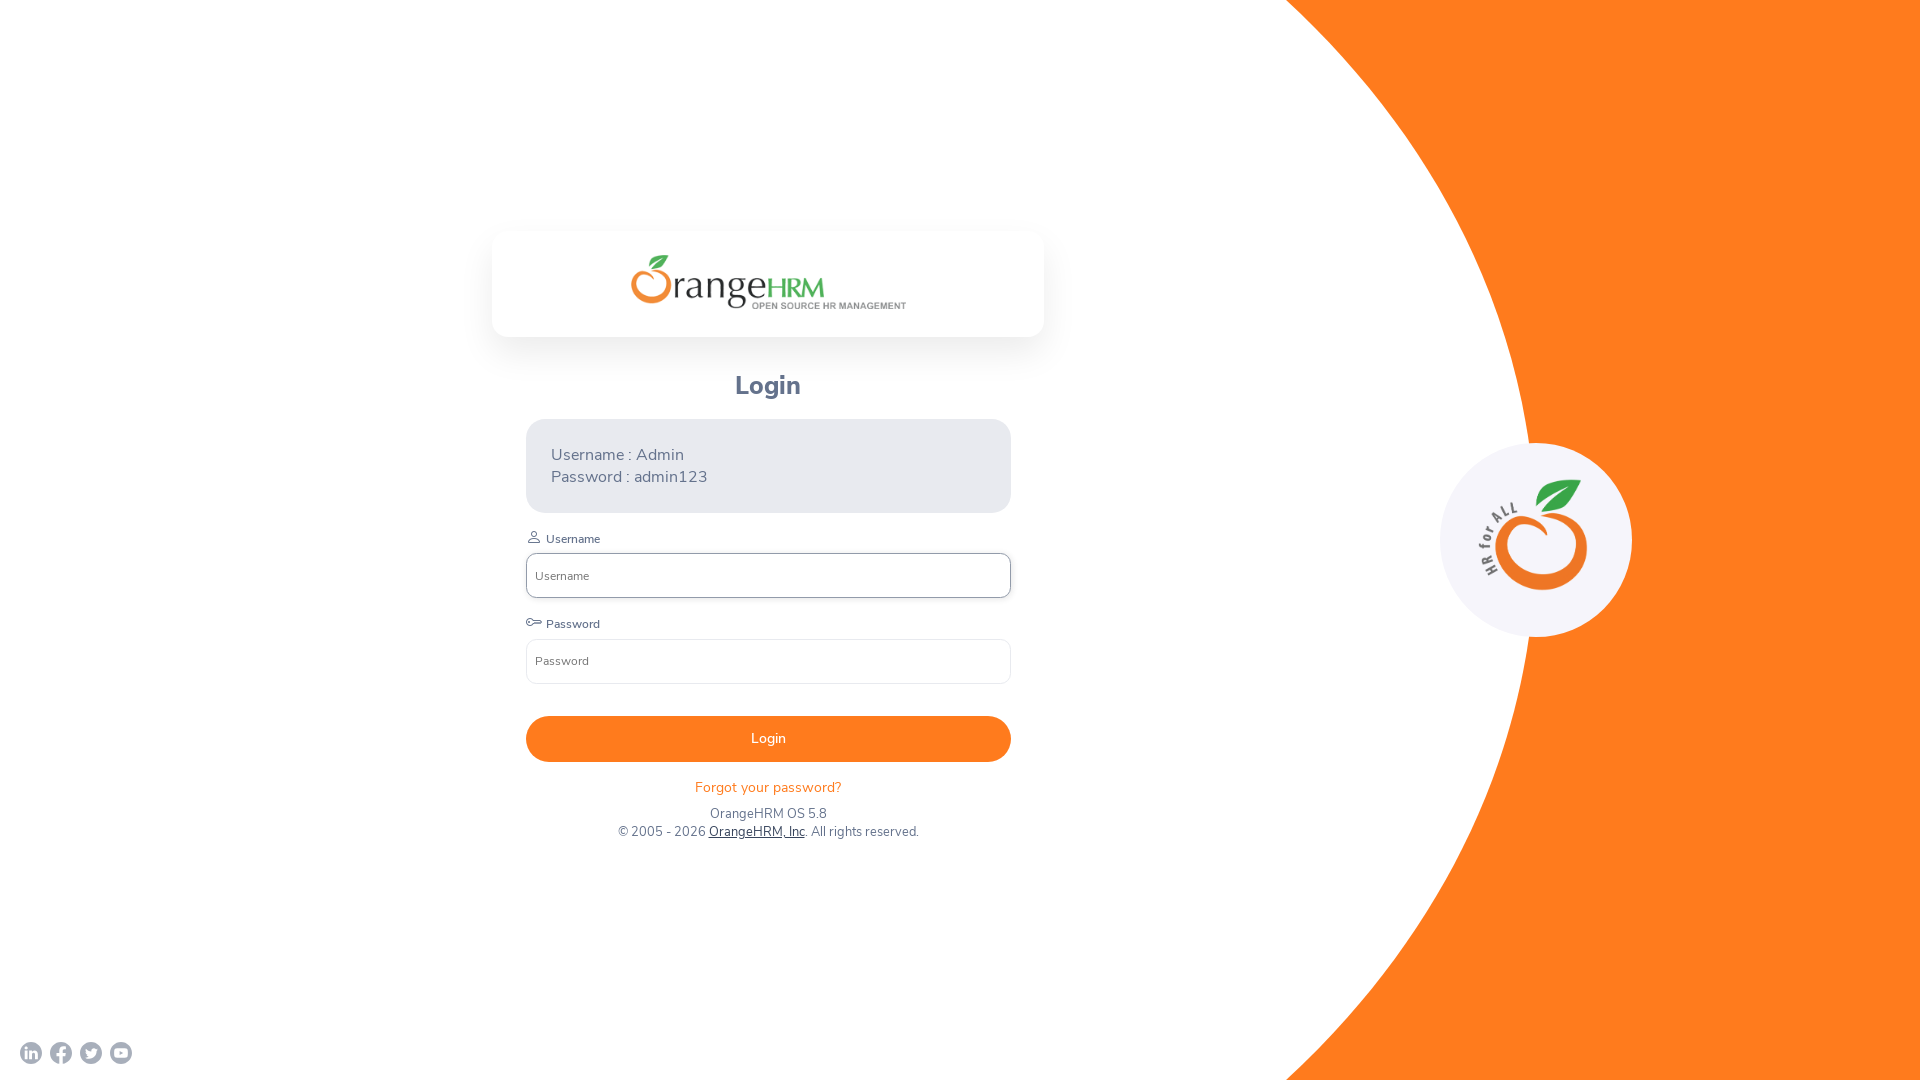

Page DOM content loaded
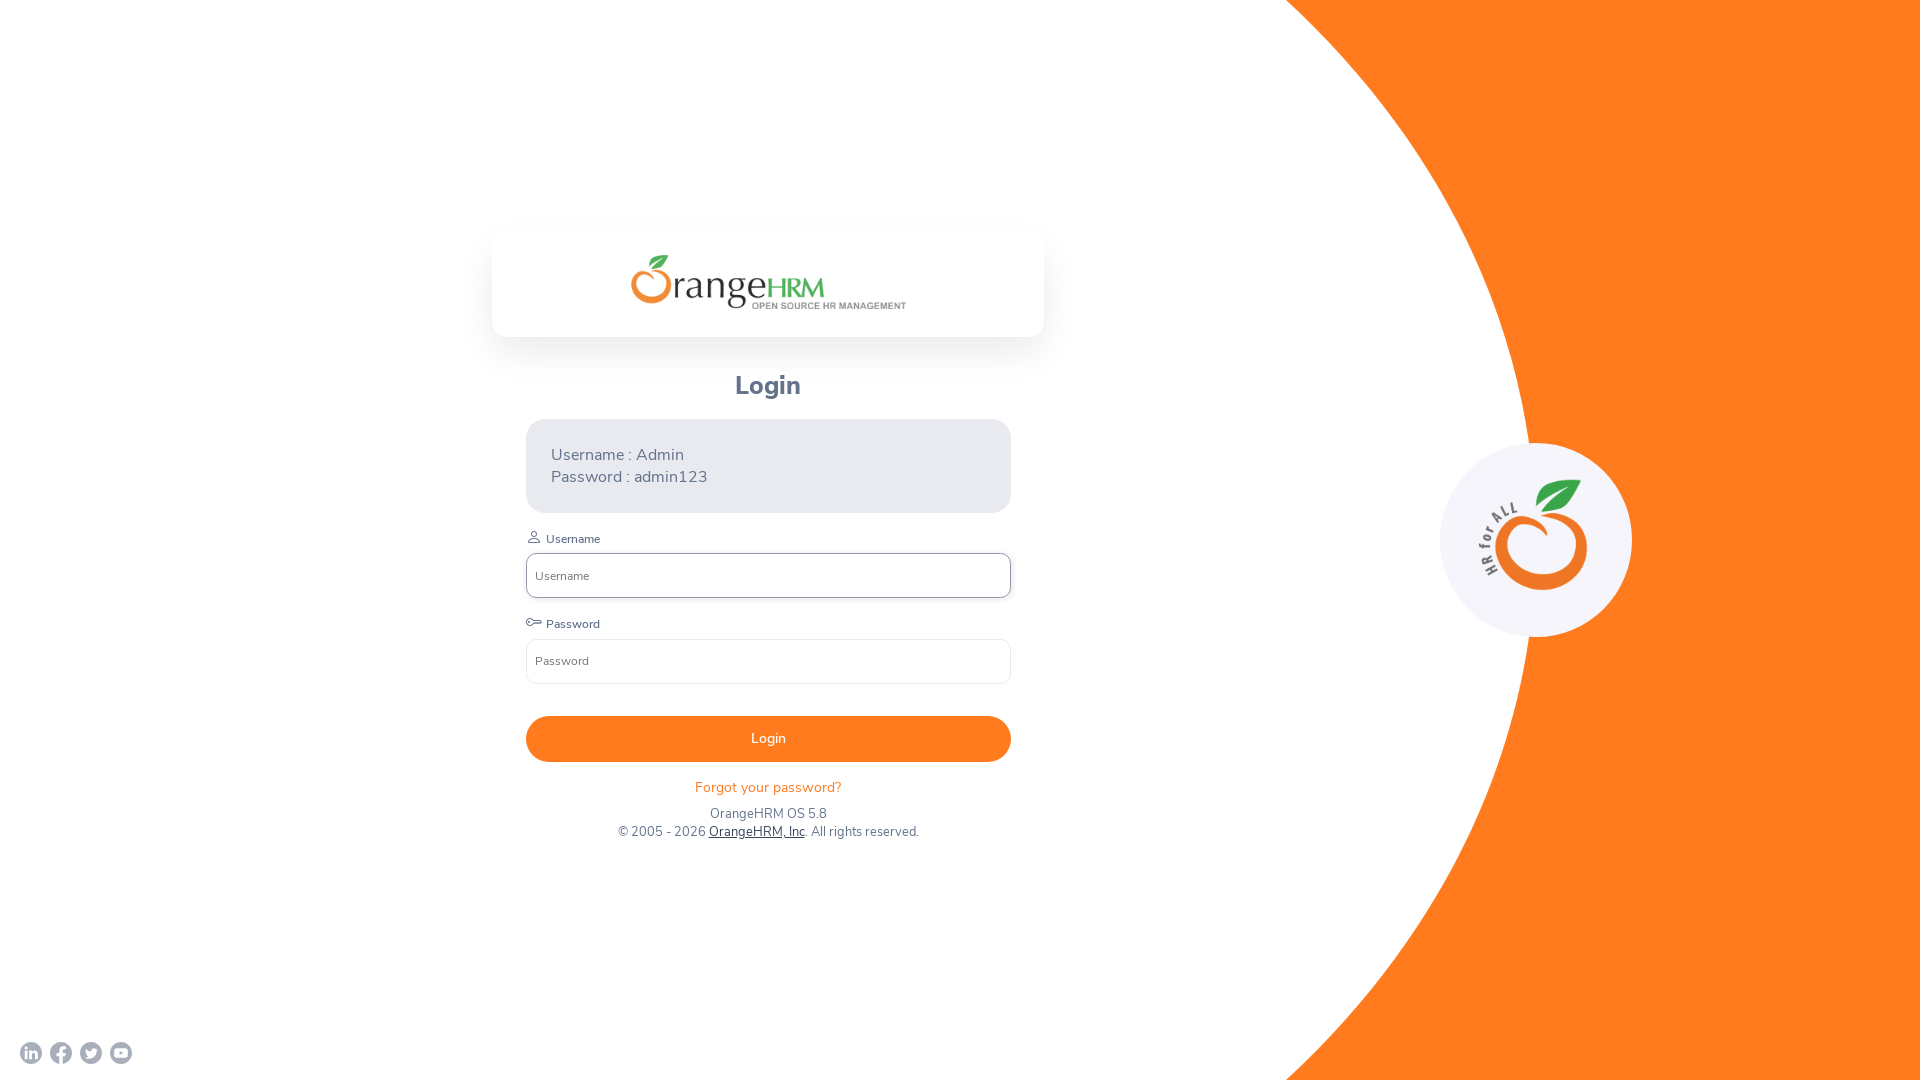

Verified page title contains 'OrangeHRM'
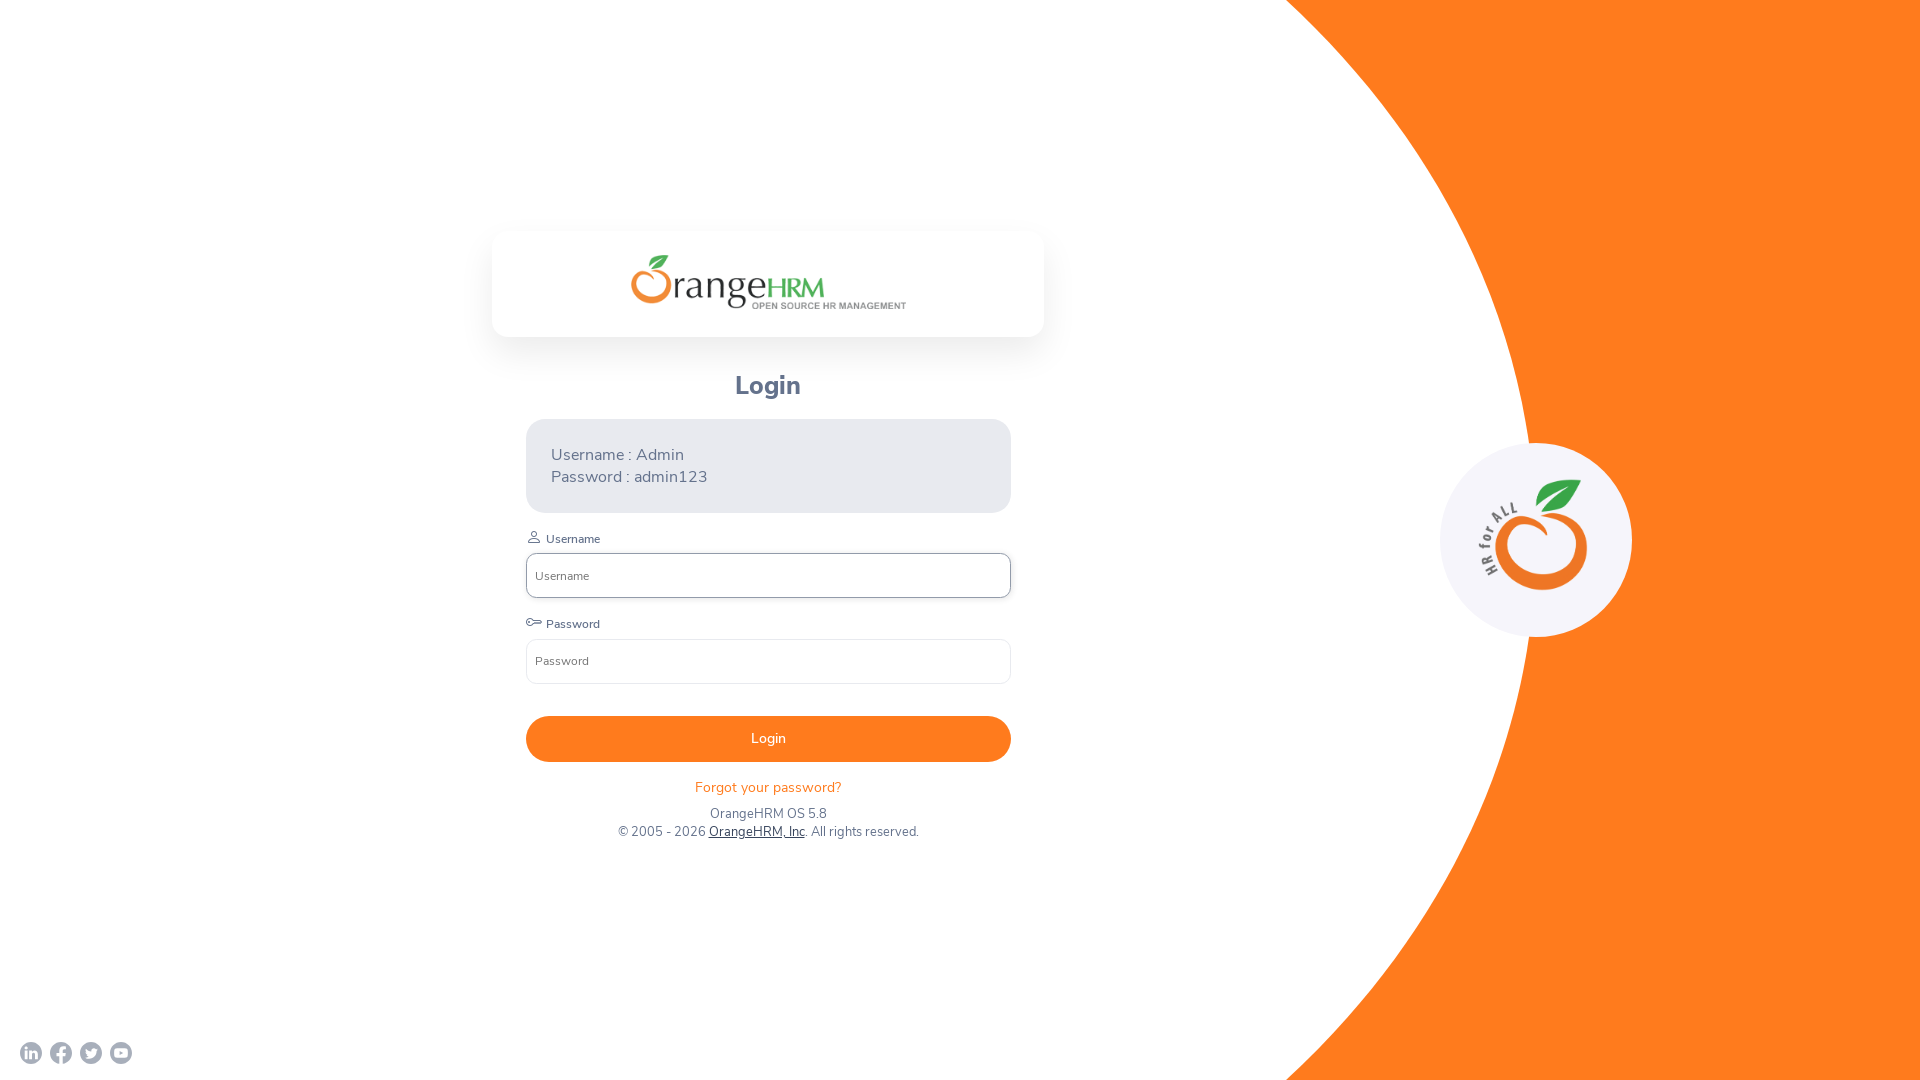

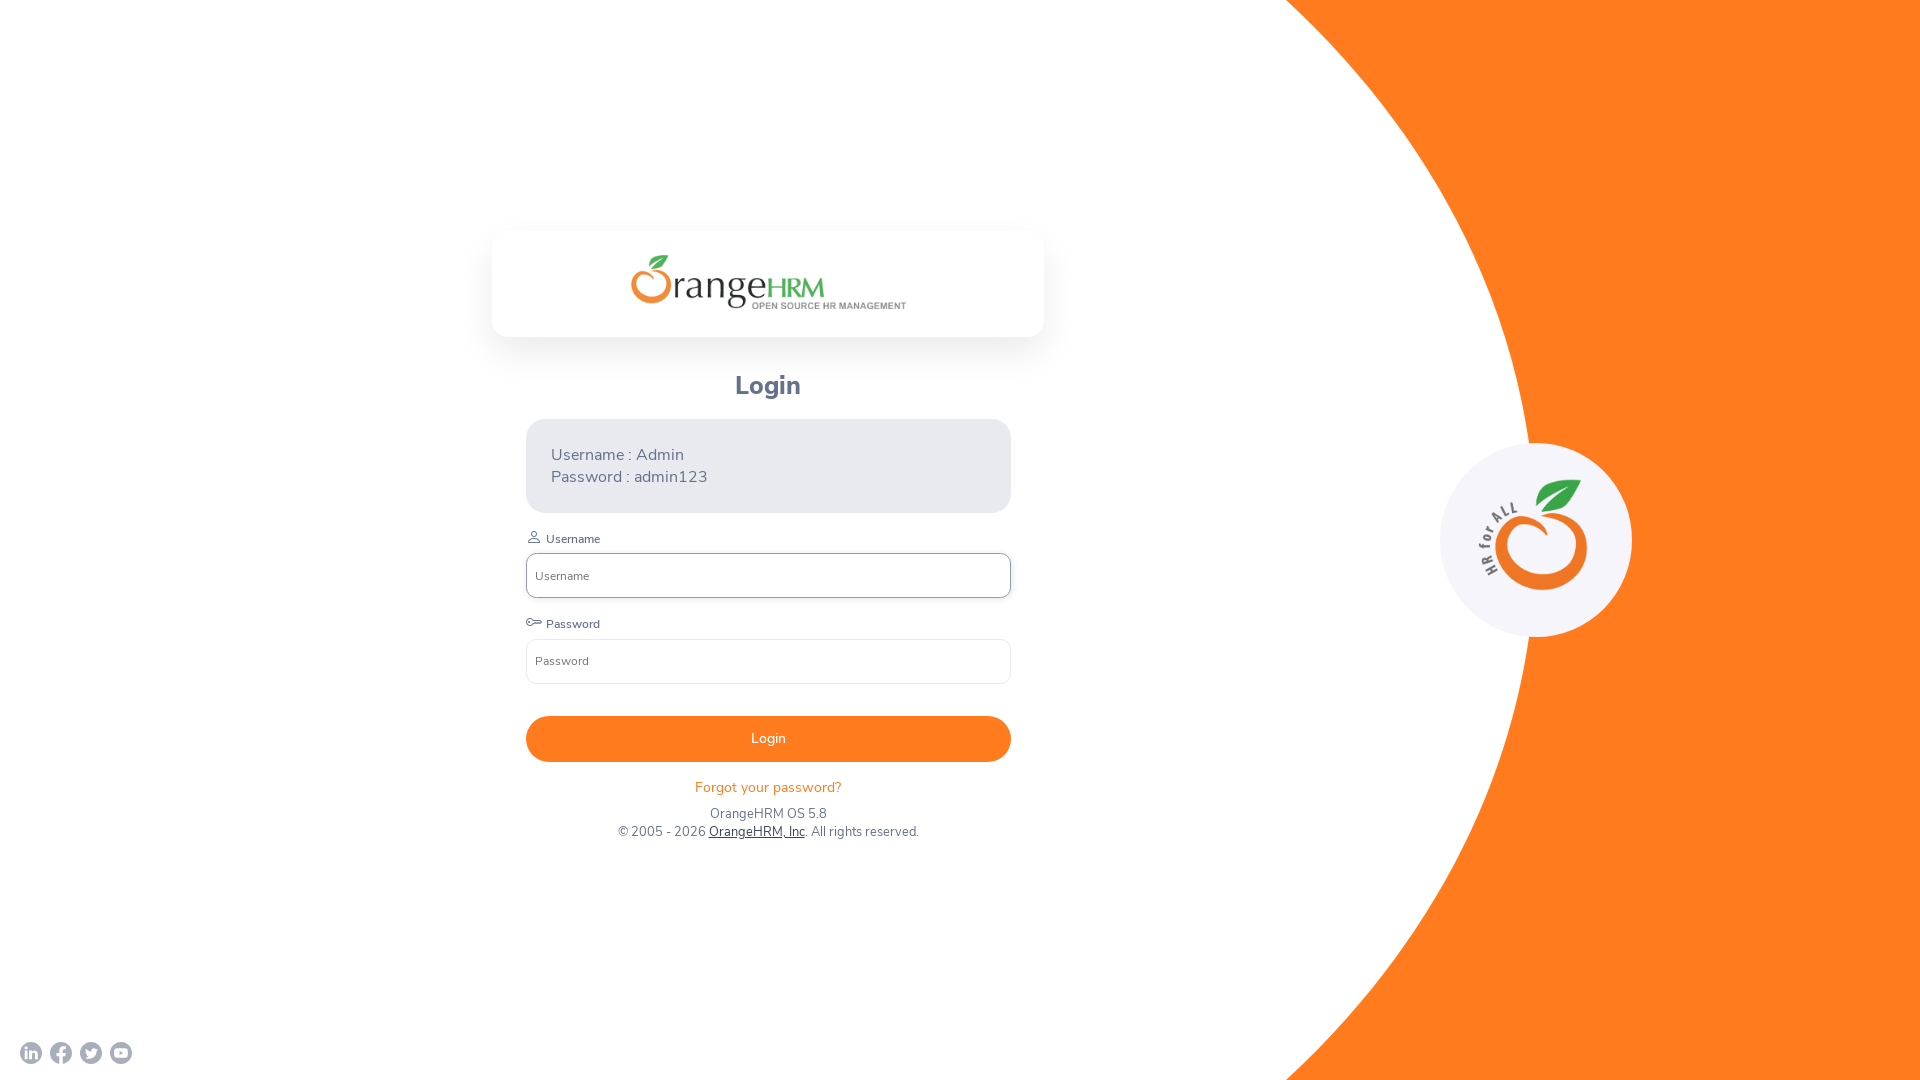